Navigates through Home Depot's menu system to reach the Portable Air Conditioners section by clicking through departments and subcategories

Starting URL: https://www.homedepot.com/

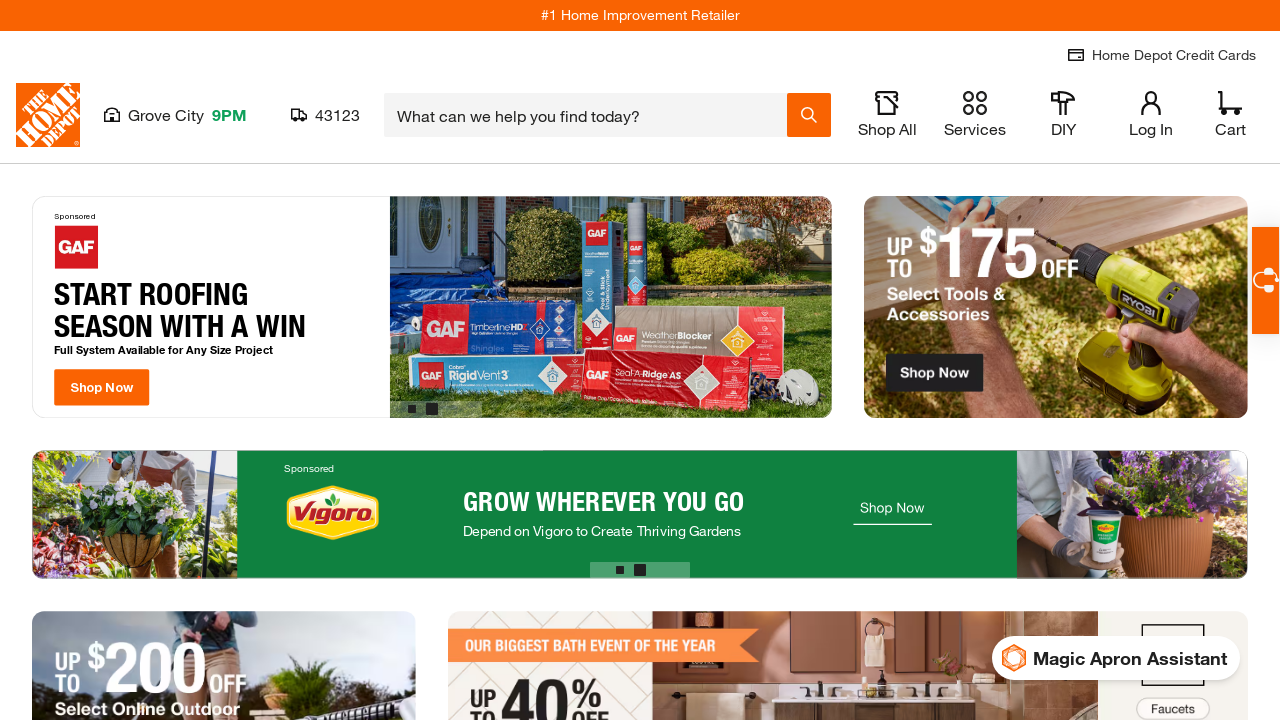

Clicked on the menu element (7th sui-flex div) at (887, 103) on (//div[@class='sui-flex'])[7]
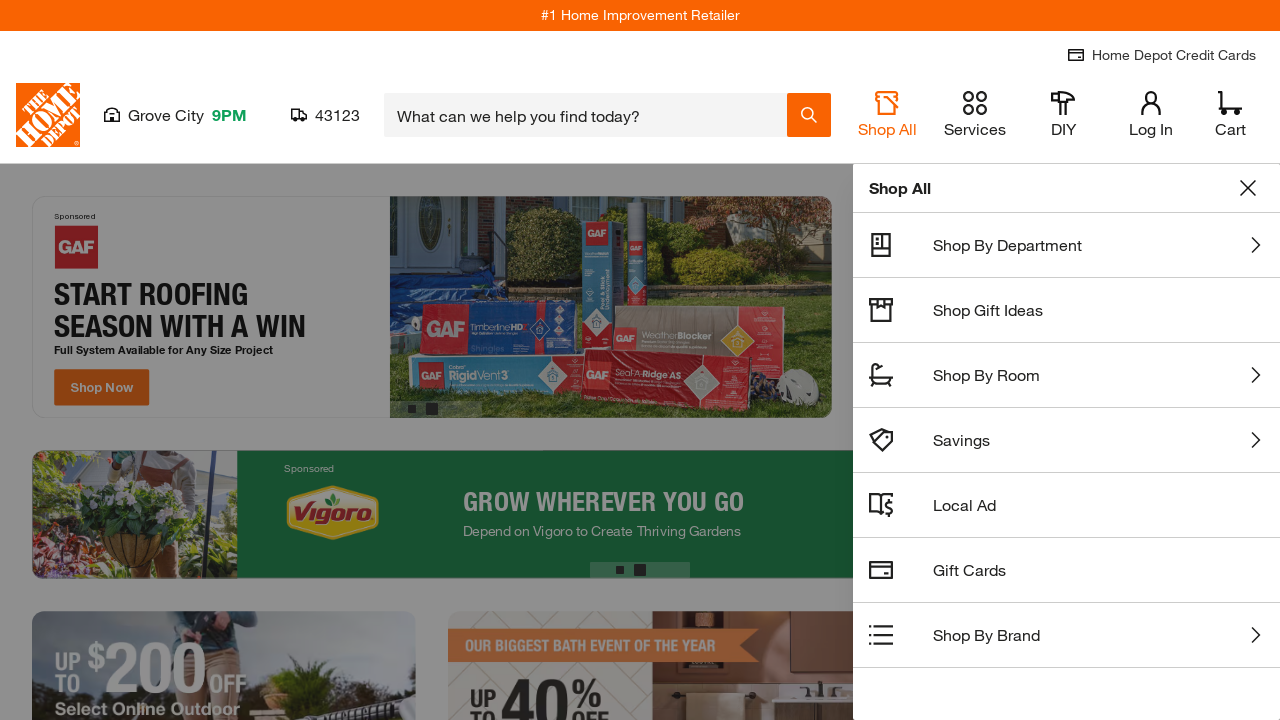

Clicked on 'Shop By Department' option at (1008, 244) on xpath=//span[text()='Shop By Department']
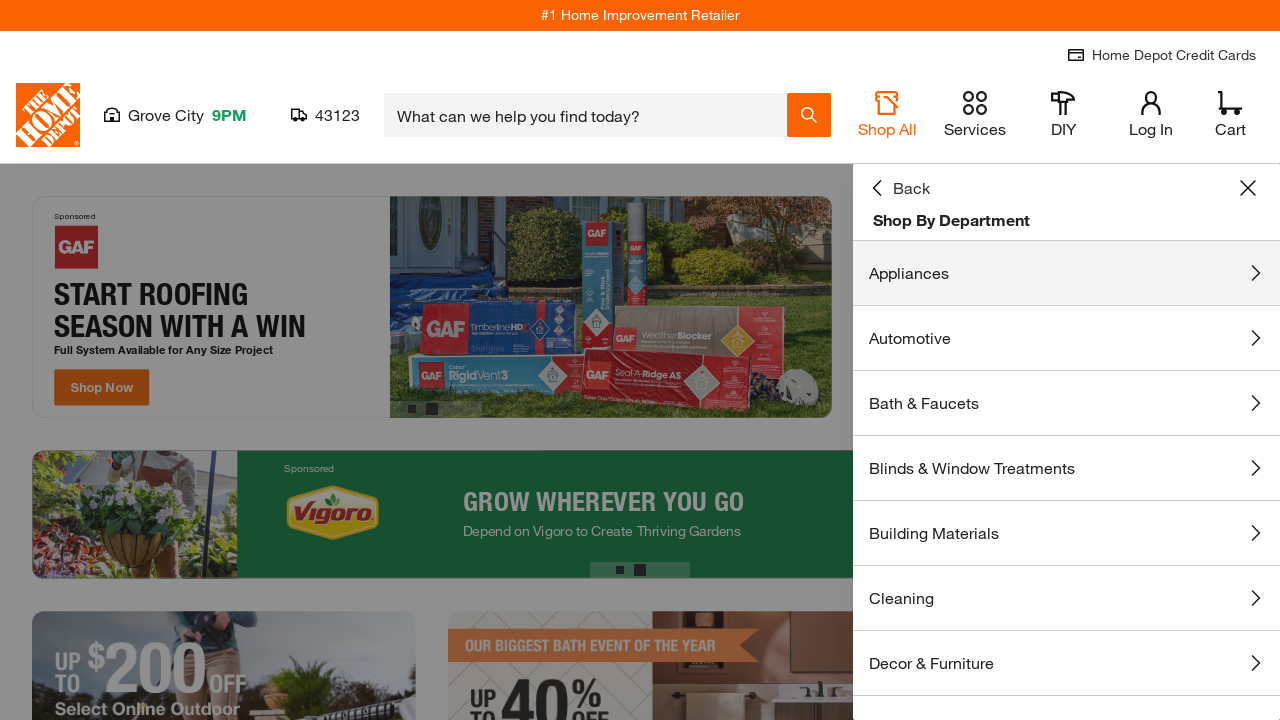

Clicked on 'Heating, Cooling, & Air Quality' department at (978, 442) on xpath=//span[text()='Heating, Cooling, & Air Quality']
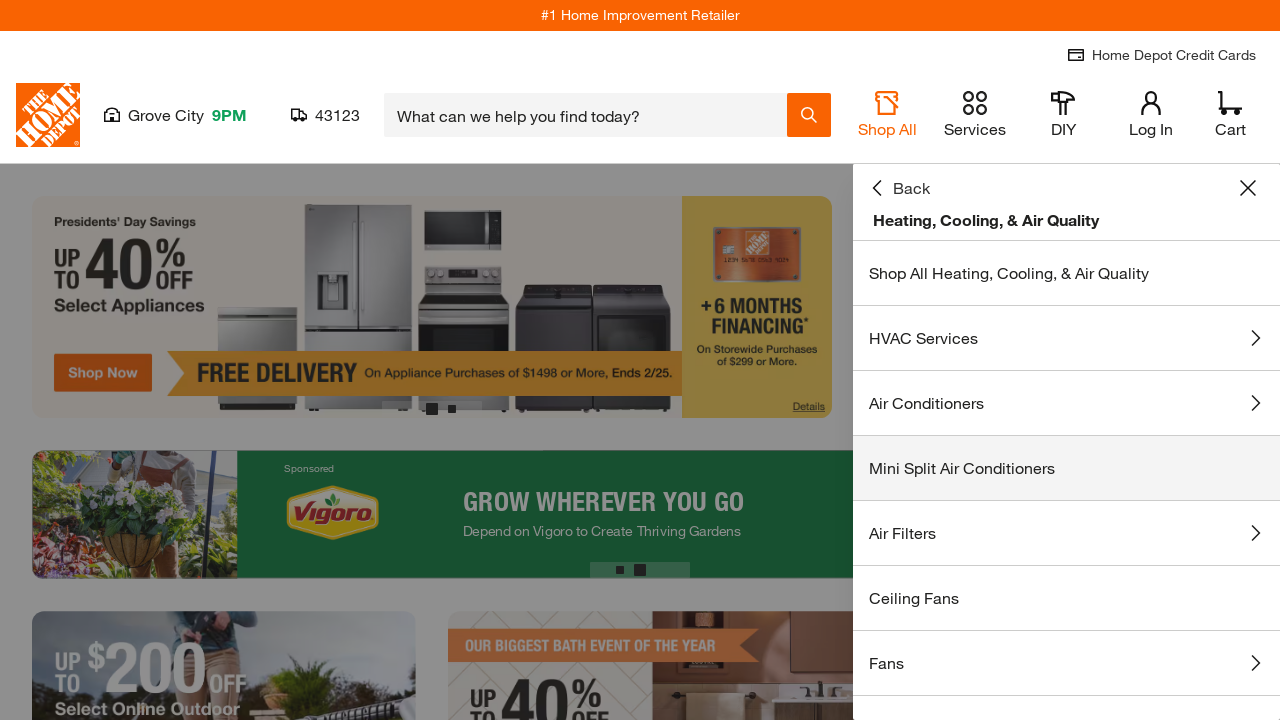

Clicked on 'Air Conditioners' subcategory at (927, 402) on xpath=//span[text()='Air Conditioners']
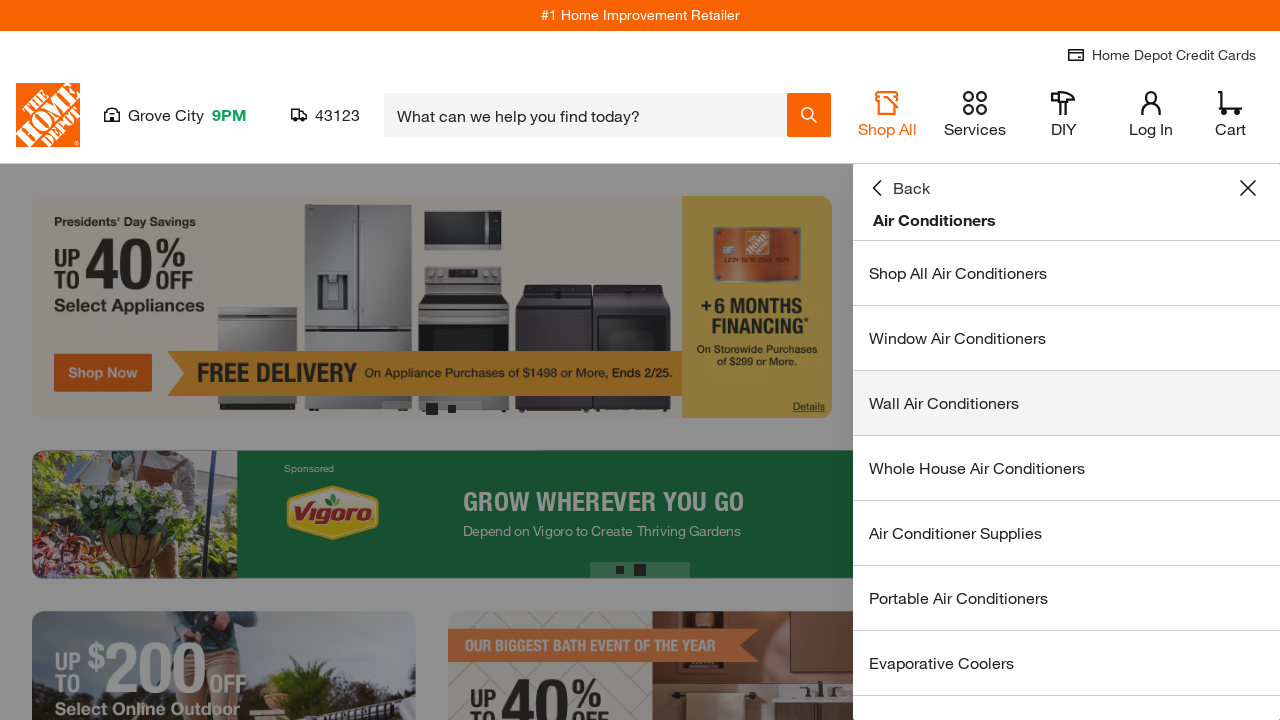

Clicked on 'Portable Air Conditioners' category at (959, 598) on xpath=//span[text()='Portable Air Conditioners']
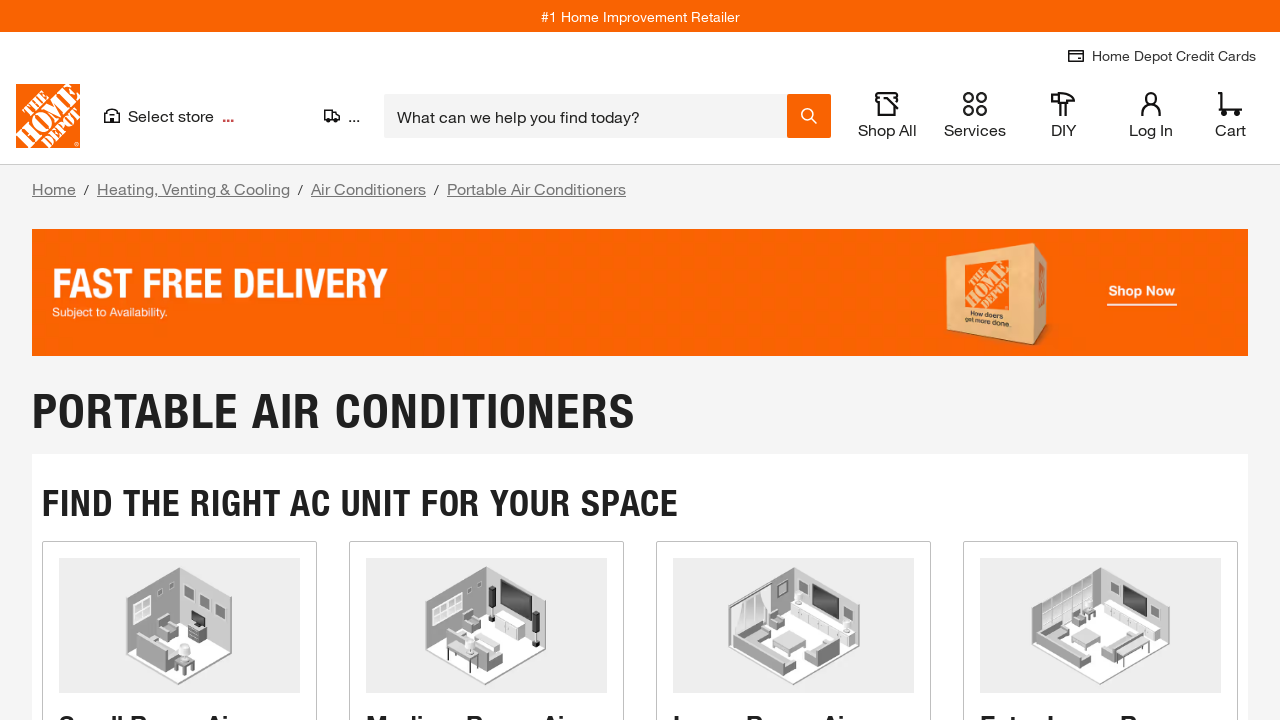

Waited for Portable Air Conditioners page header to load
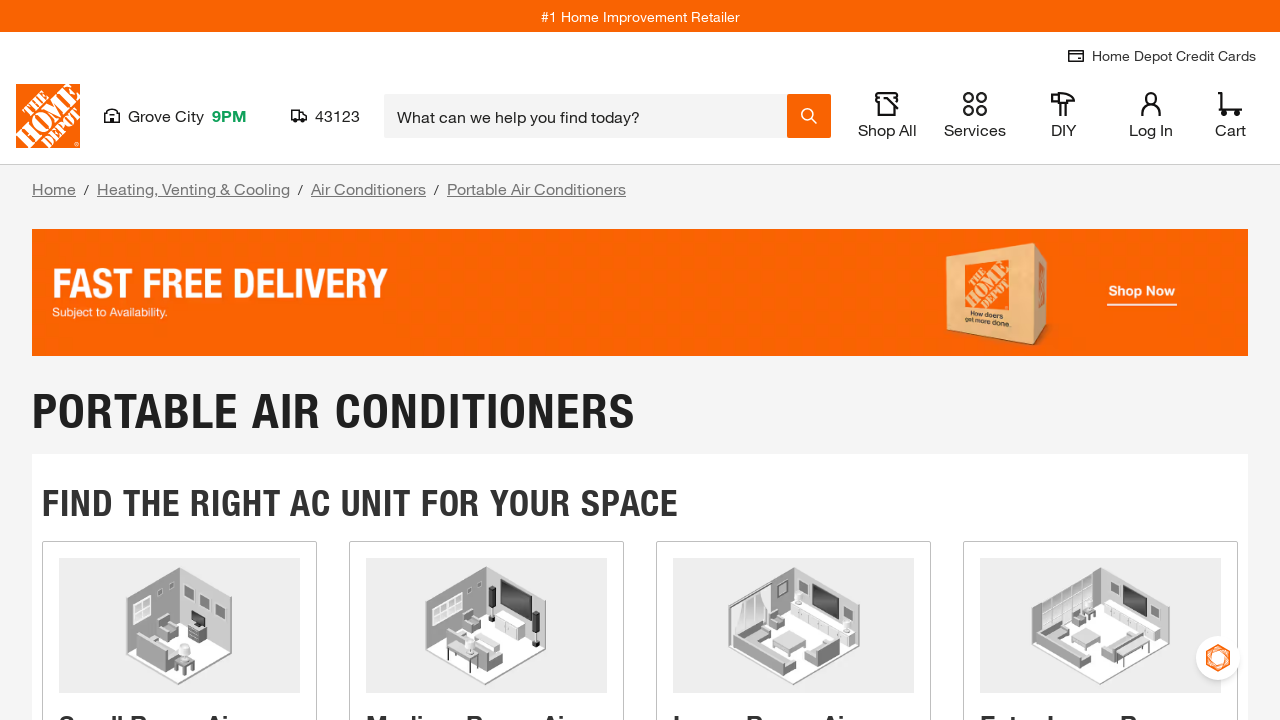

Located the Portable Air Conditioners header element
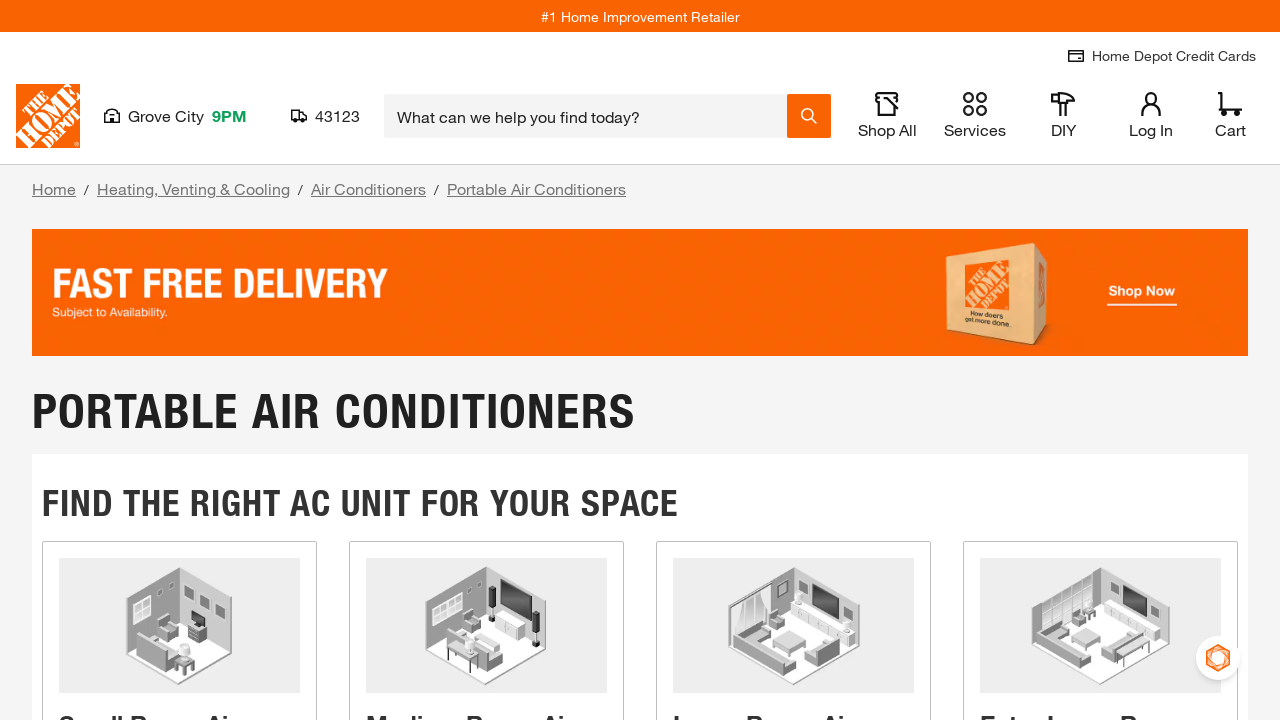

Verified: Successfully opened Portable Air Conditioners page
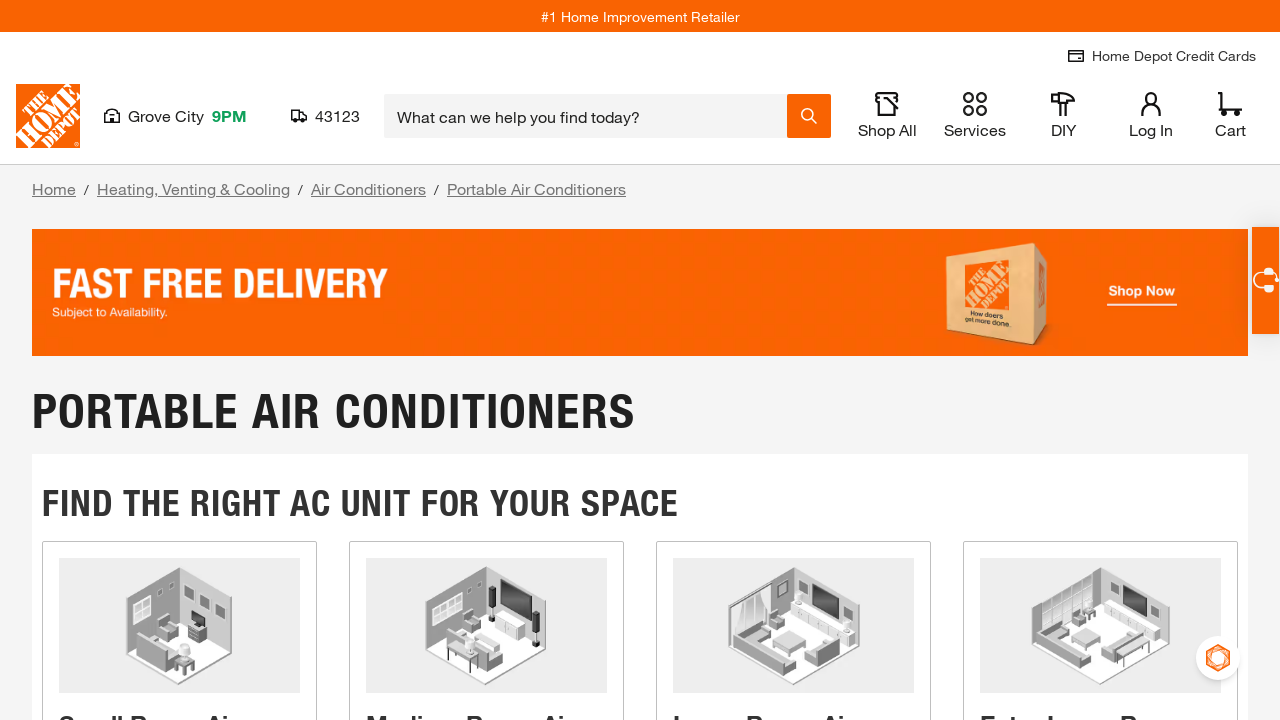

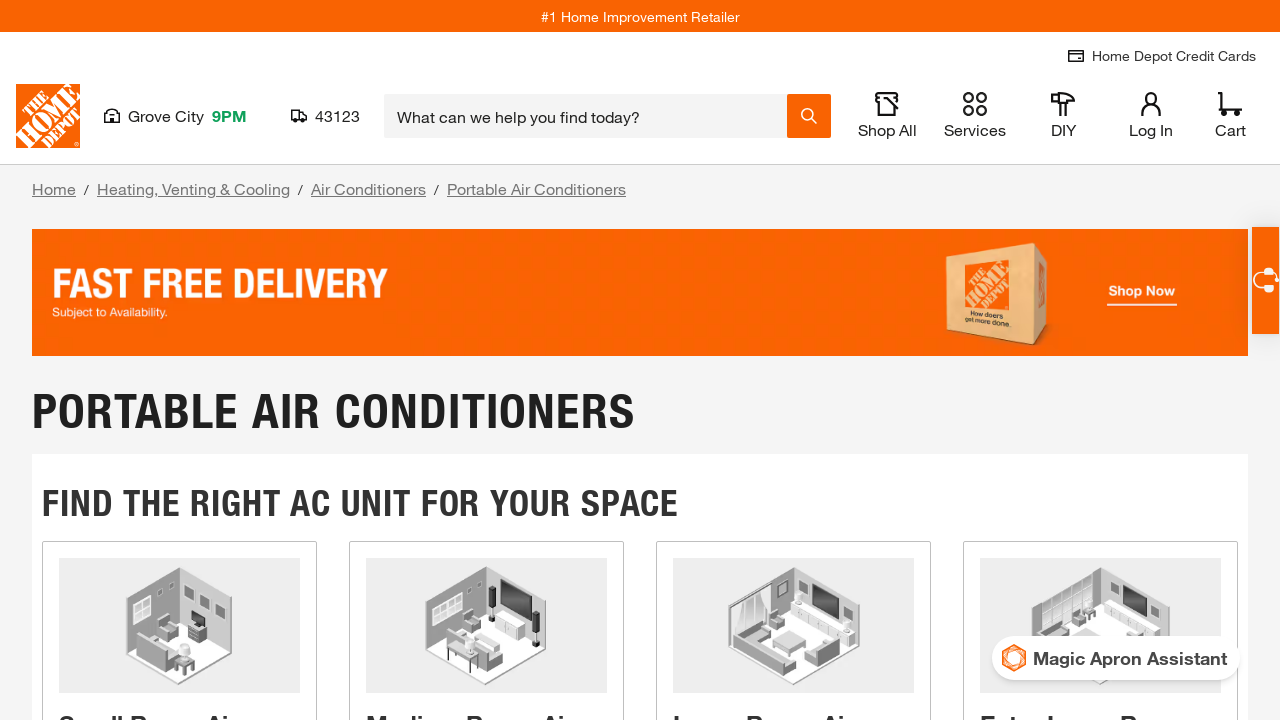